Navigates to an online shopping demo site and clicks on the user menu icon to open the user menu panel.

Starting URL: http://advantageonlineshopping.com/#/

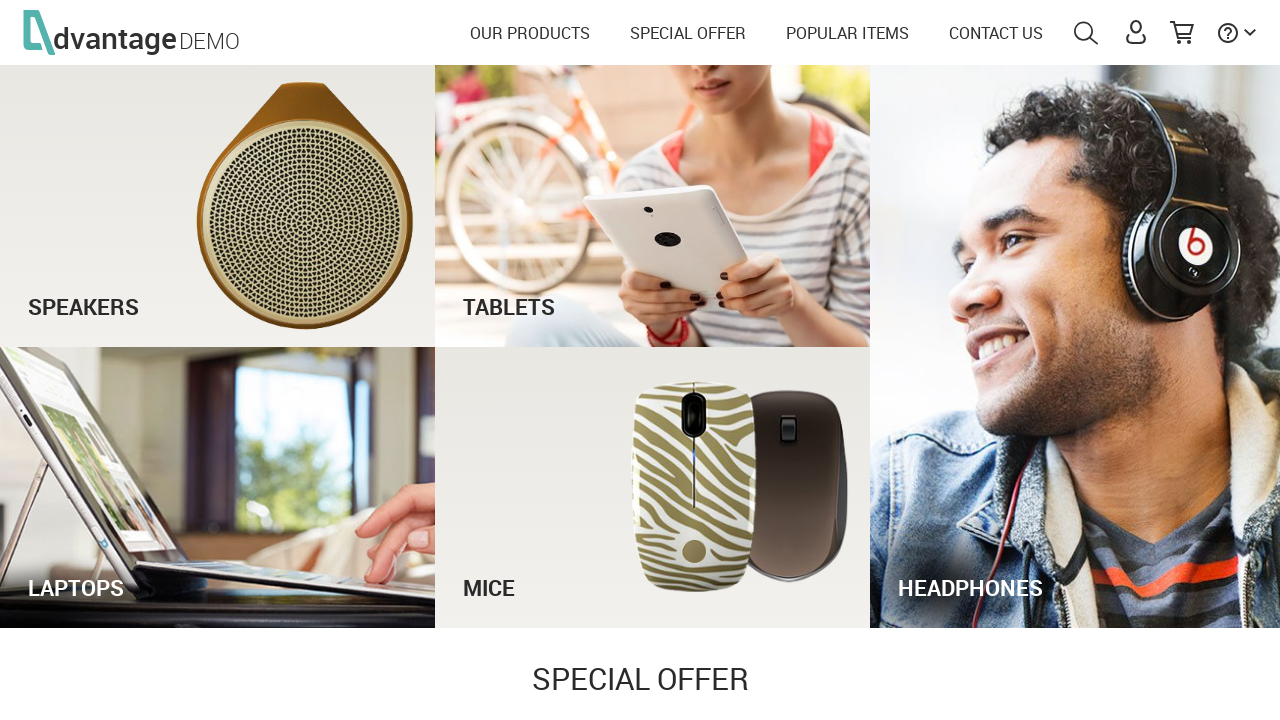

User menu icon loaded on the page
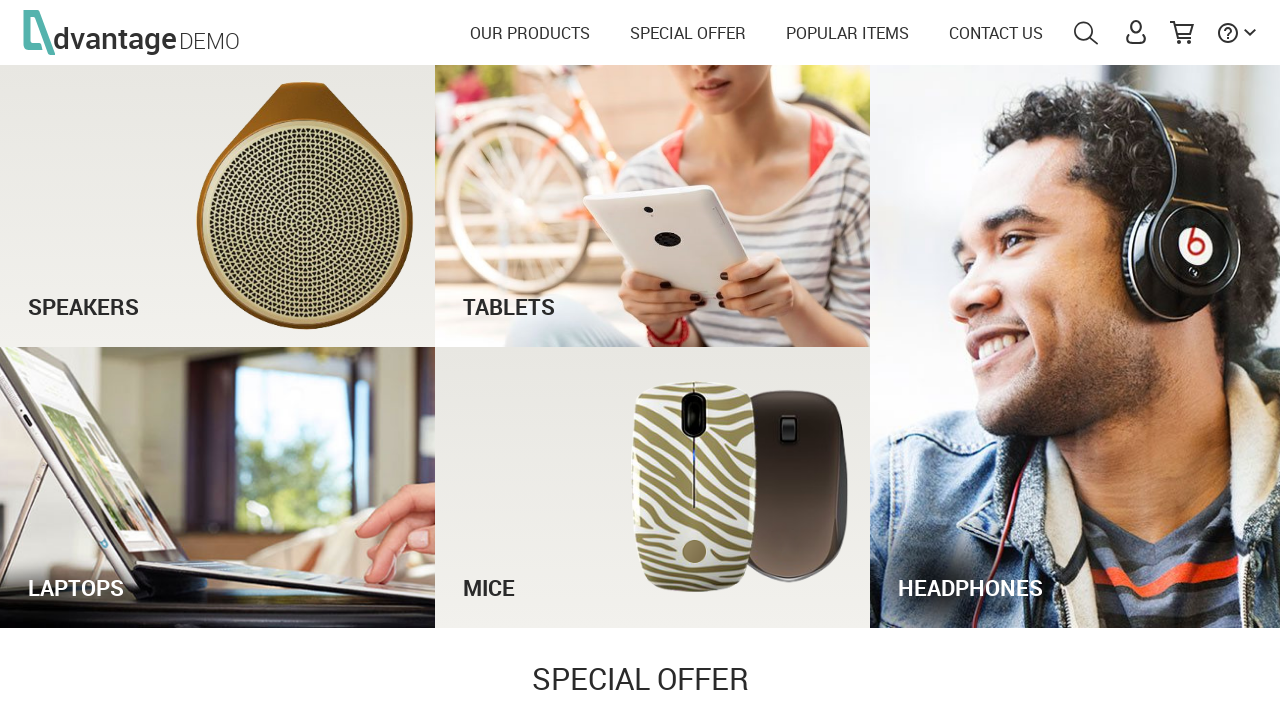

Clicked on the user menu icon to open the user menu panel at (1136, 32) on #menuUser
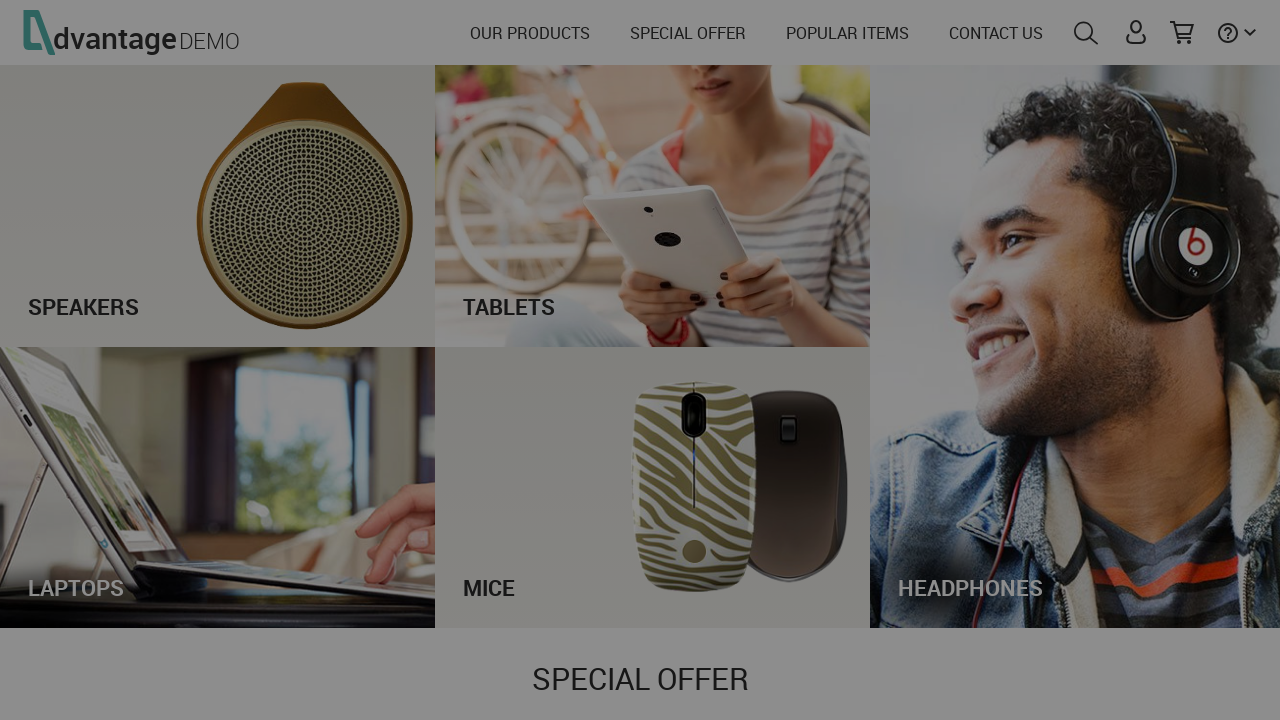

User menu panel appeared after 2 second wait
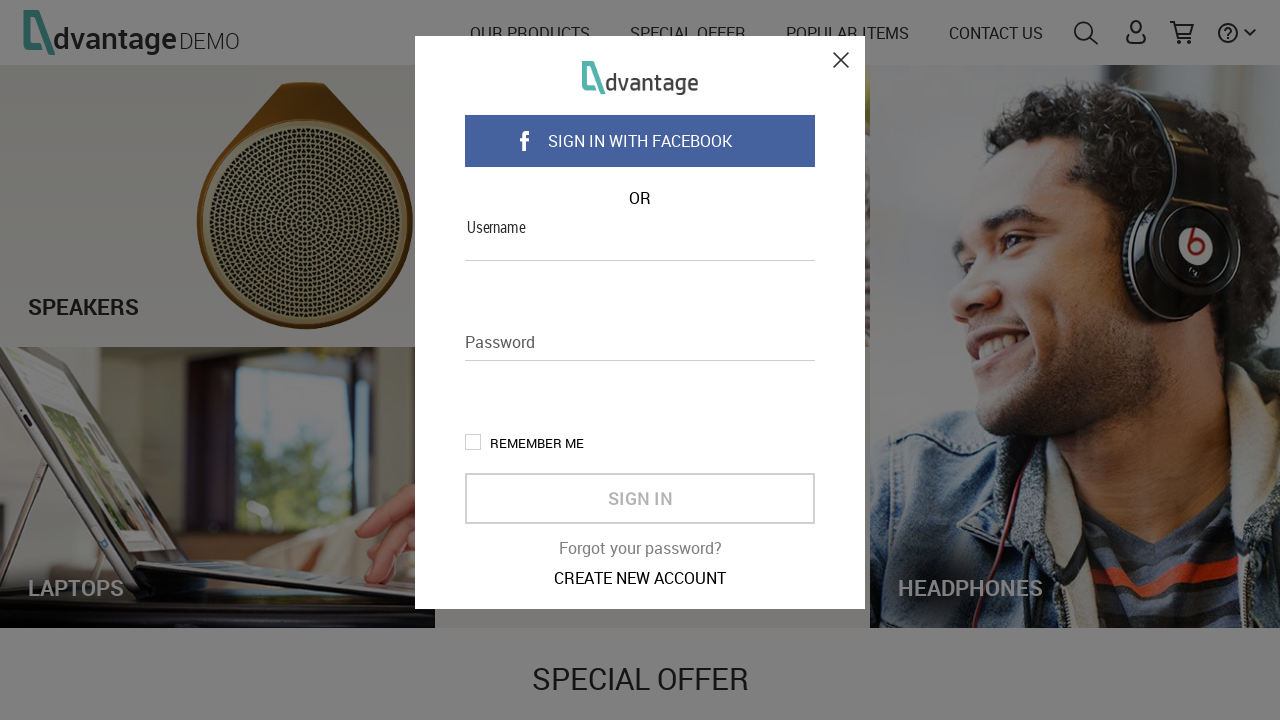

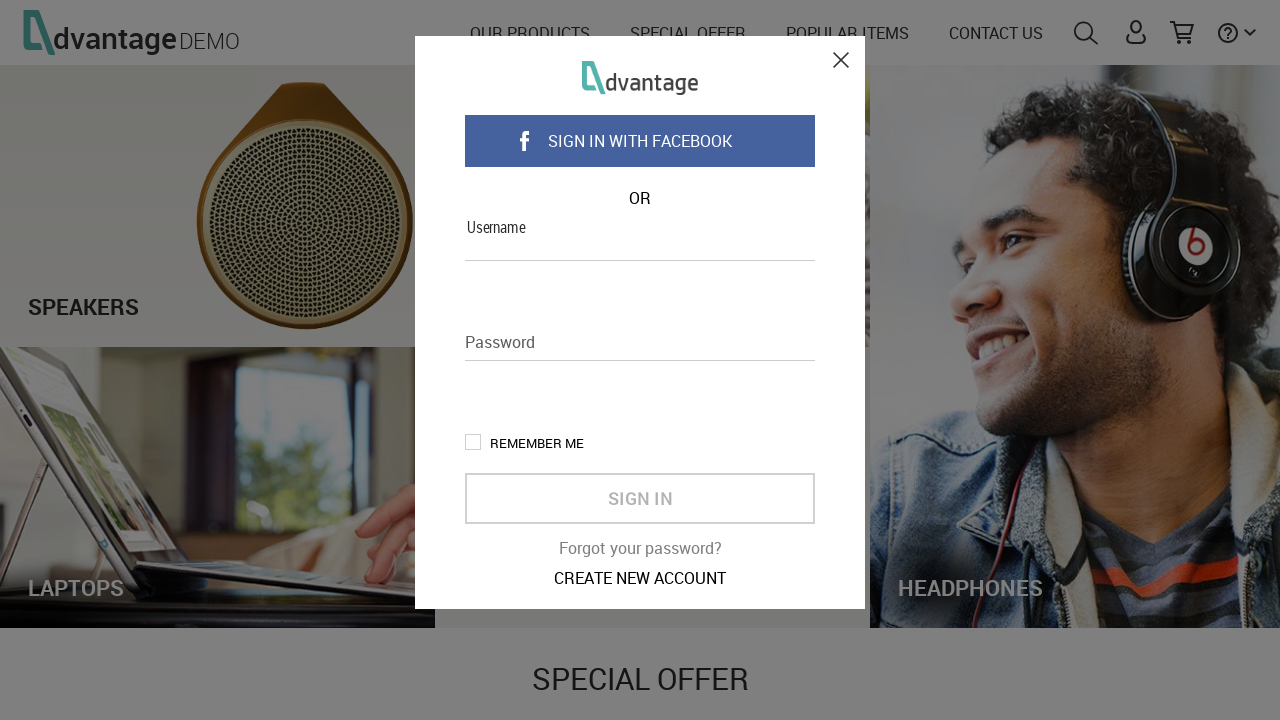